Navigates to Python 2.7.12 download page and clicks on the Windows x86-64 MSI installer download link to trigger a file download.

Starting URL: https://www.python.org/downloads/release/python-2712/

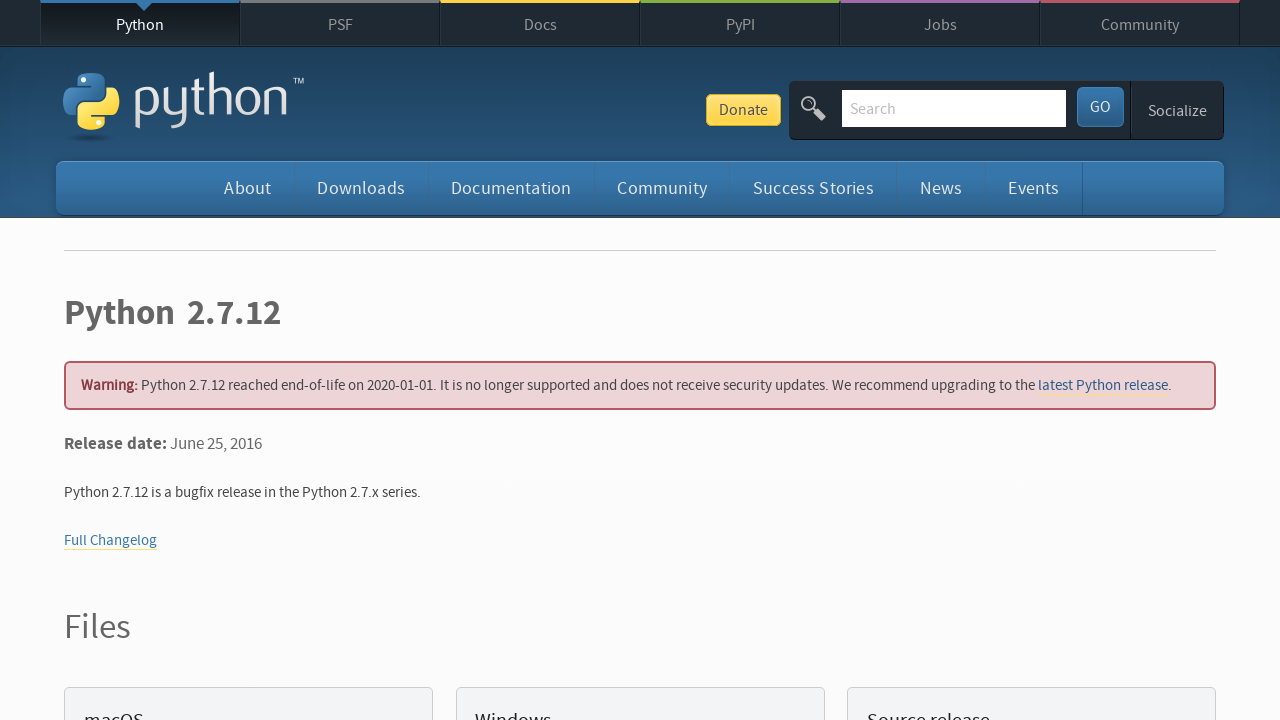

Navigated to Python 2.7.12 download page
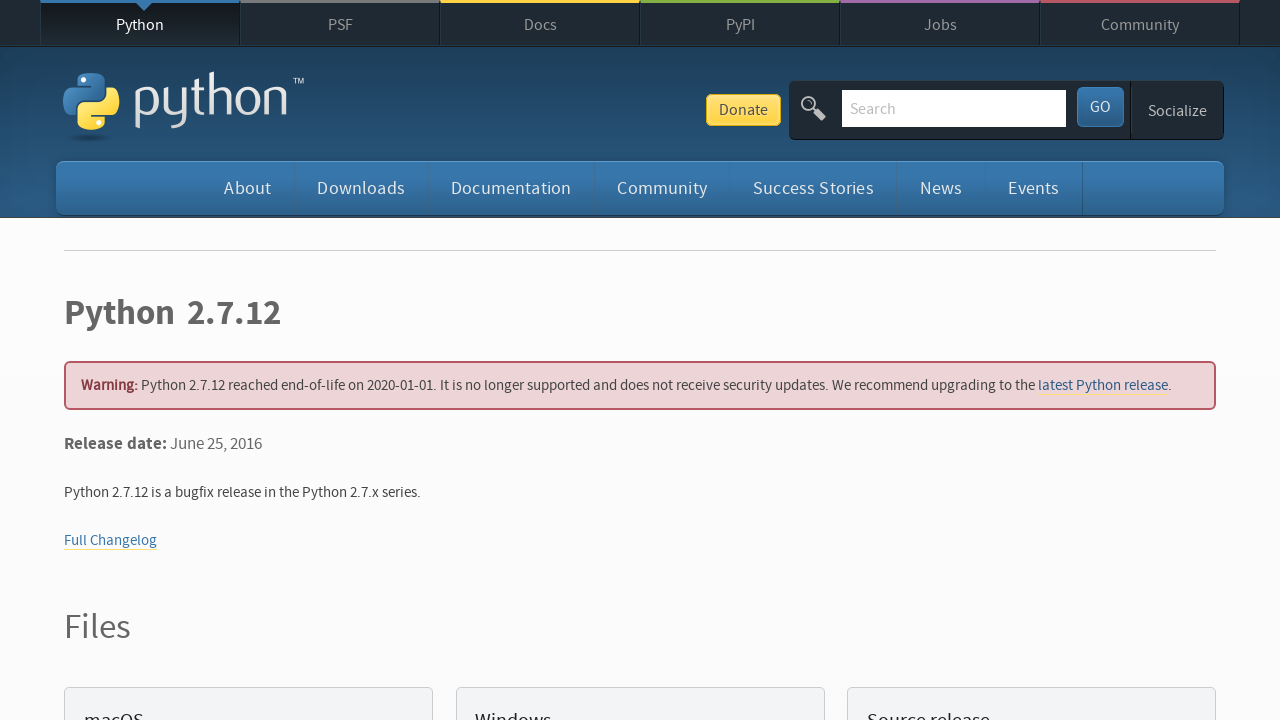

Clicked on Windows x86-64 MSI installer download link at (162, 360) on a:has-text('Windows x86-64 MSI installer')
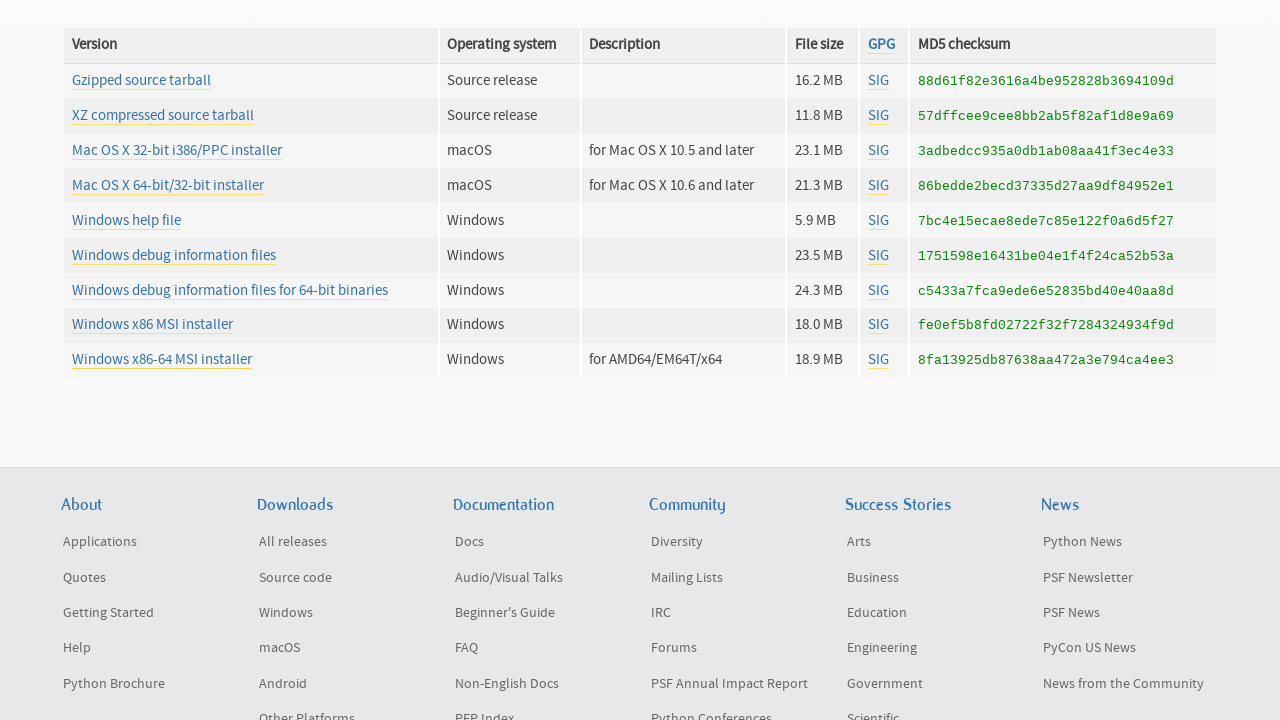

Waited for download to start
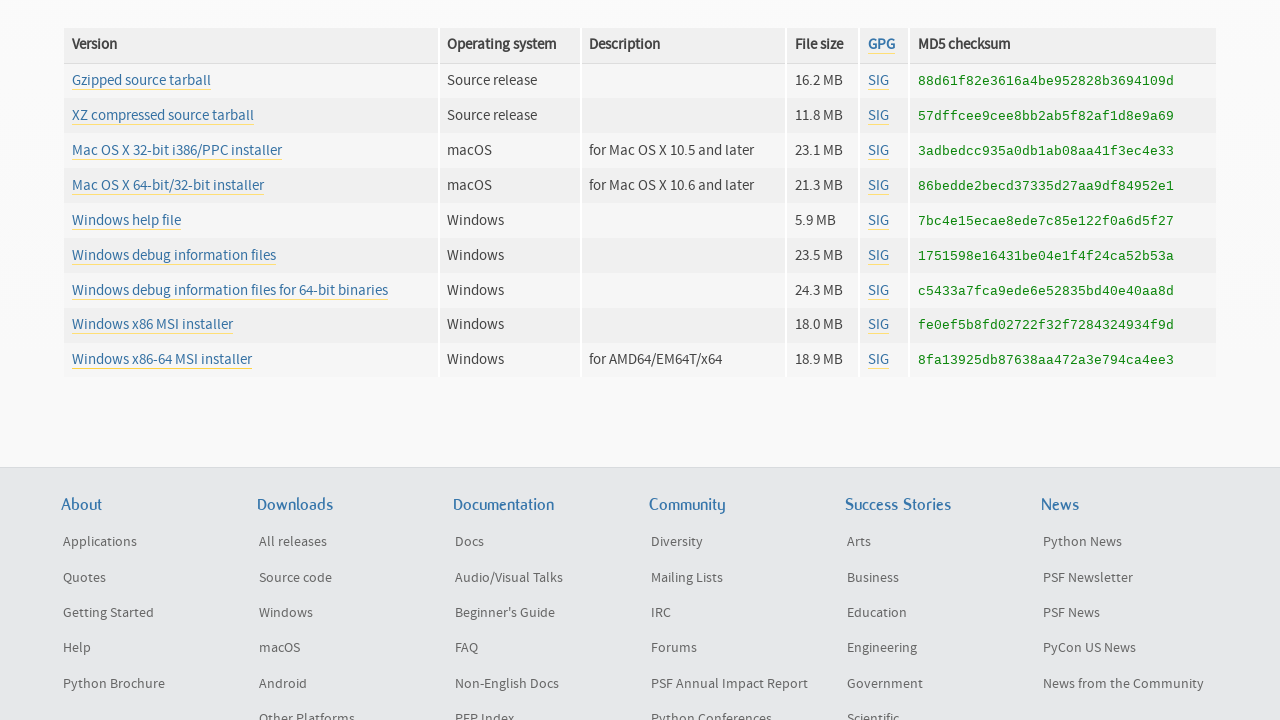

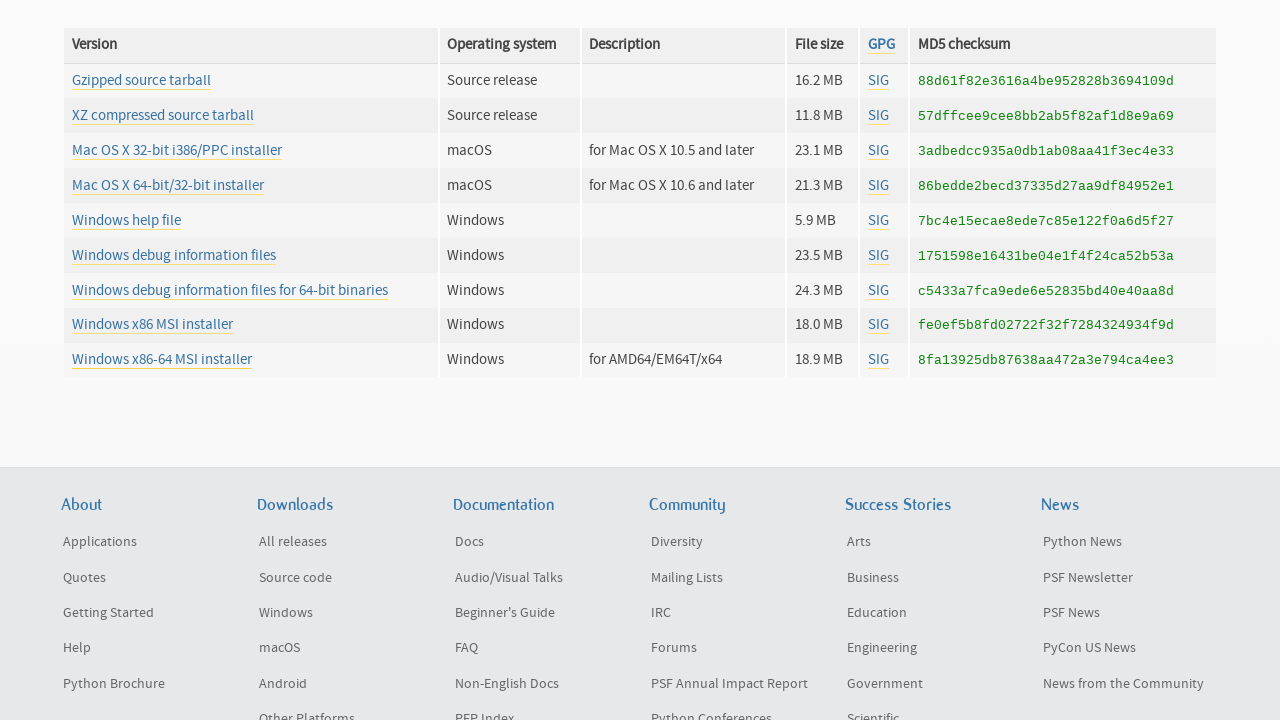